Navigates to Wisequarter homepage, refreshes the page, and verifies the URL contains "wisequarter"

Starting URL: https://www.wisequarter.com

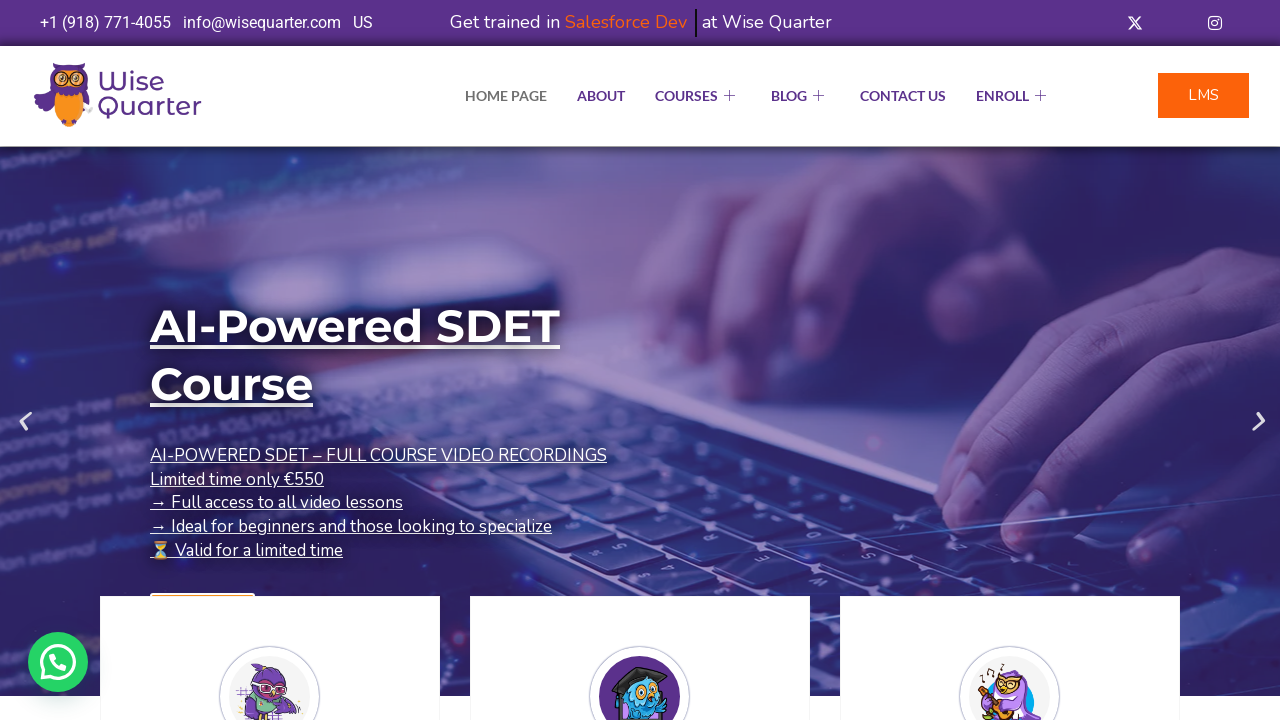

Waited for page to load (domcontentloaded)
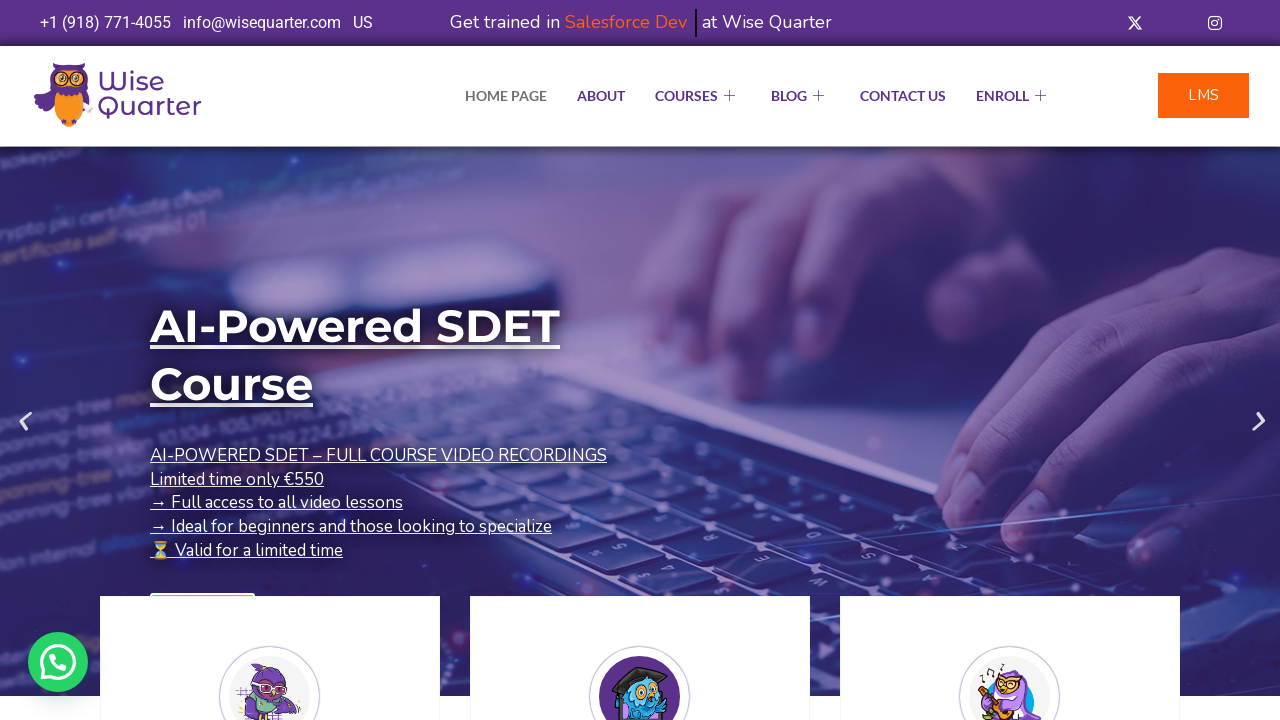

Refreshed the Wisequarter homepage
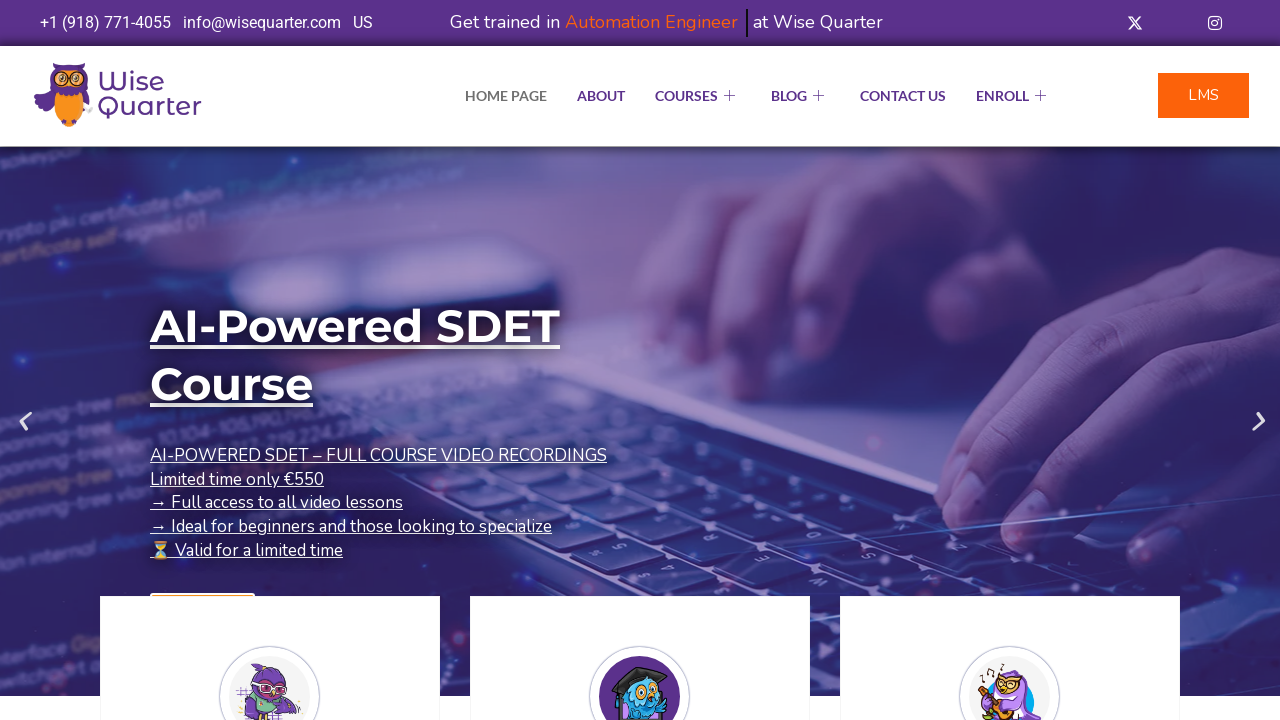

Waited for page reload to complete (domcontentloaded)
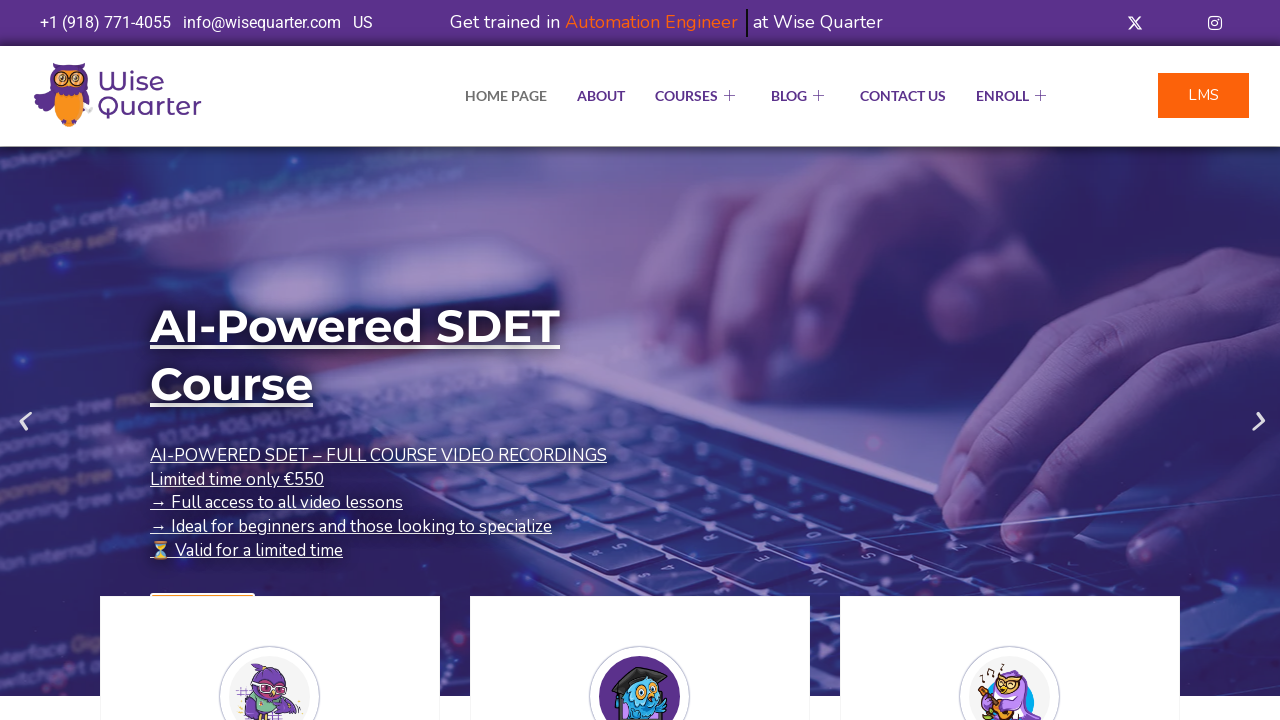

Verified URL contains 'wisequarter' - URL: https://wisequarter.com/
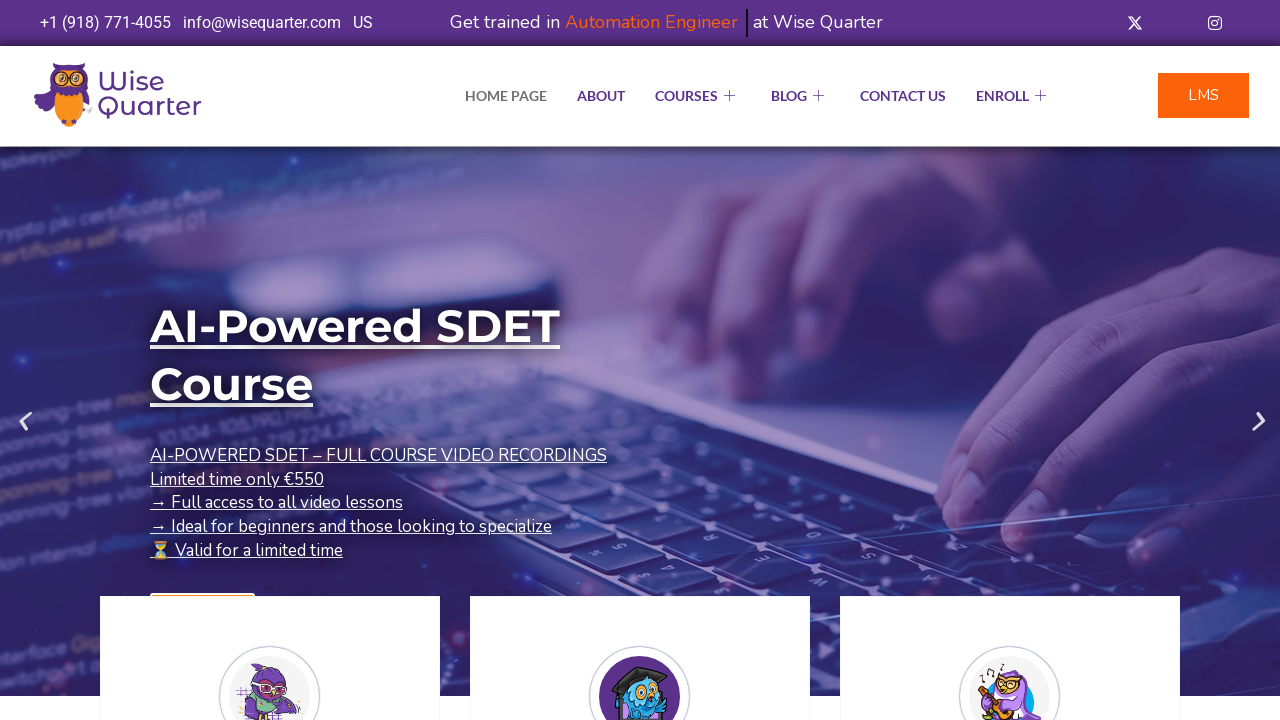

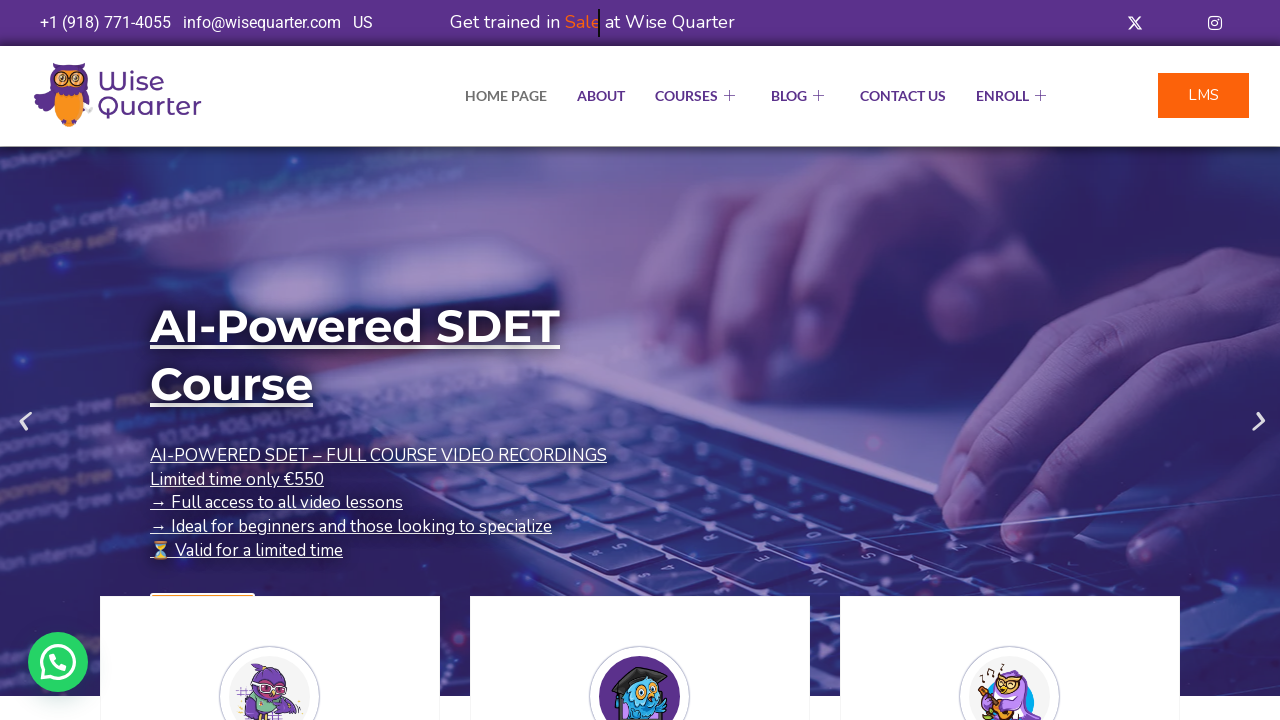